Navigates to a page with various links, counts the total number of links on the page, and clicks on a specific link to verify navigation

Starting URL: https://www.leafground.com/link.xhtml

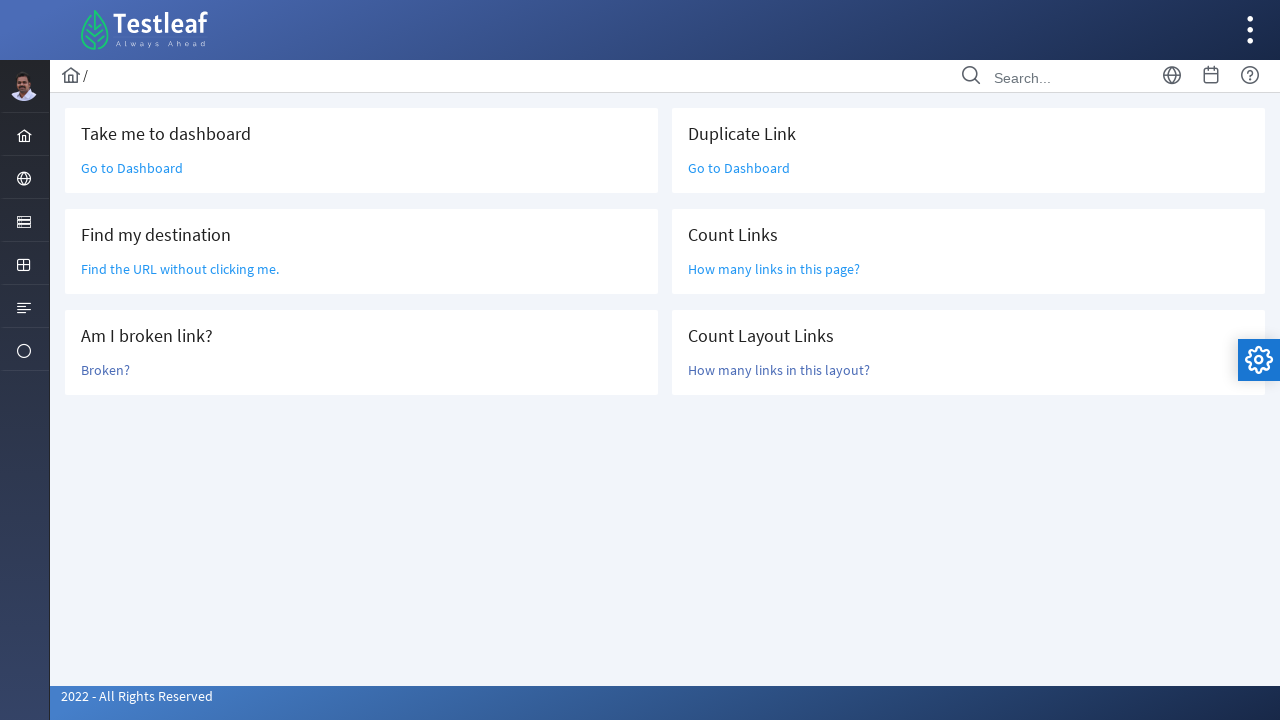

Located all links on the page
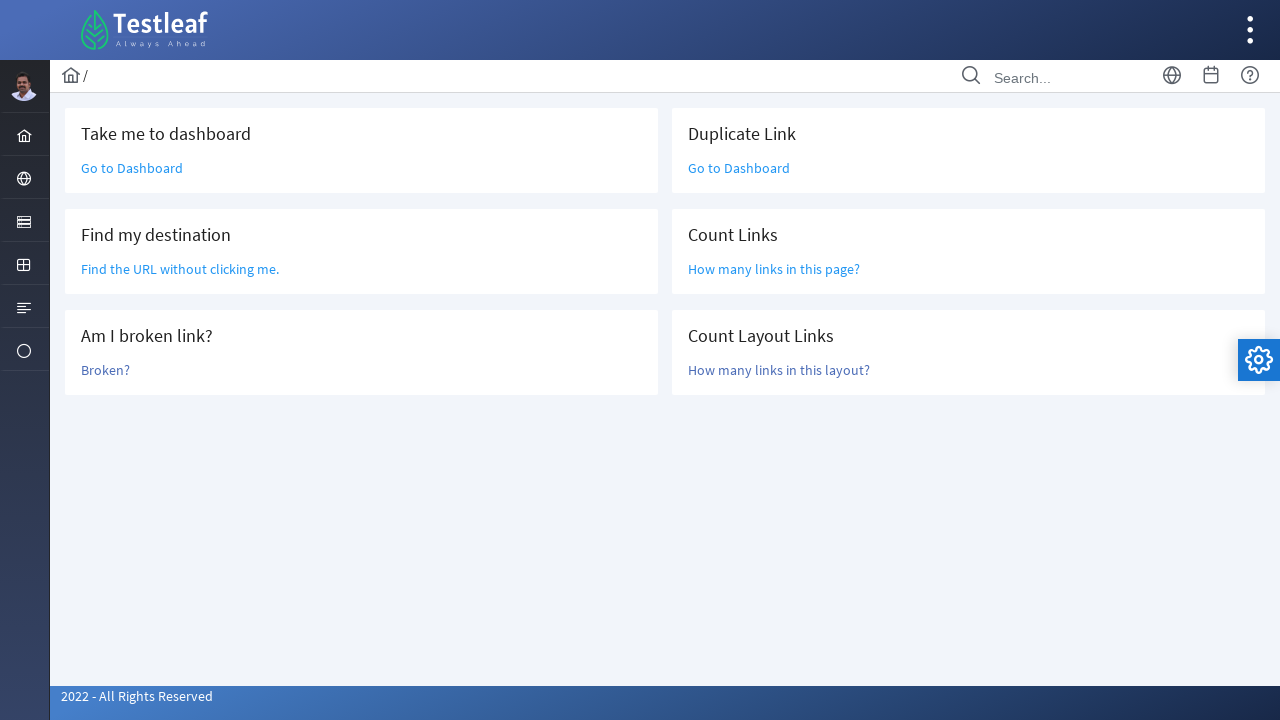

Counted total links: 47
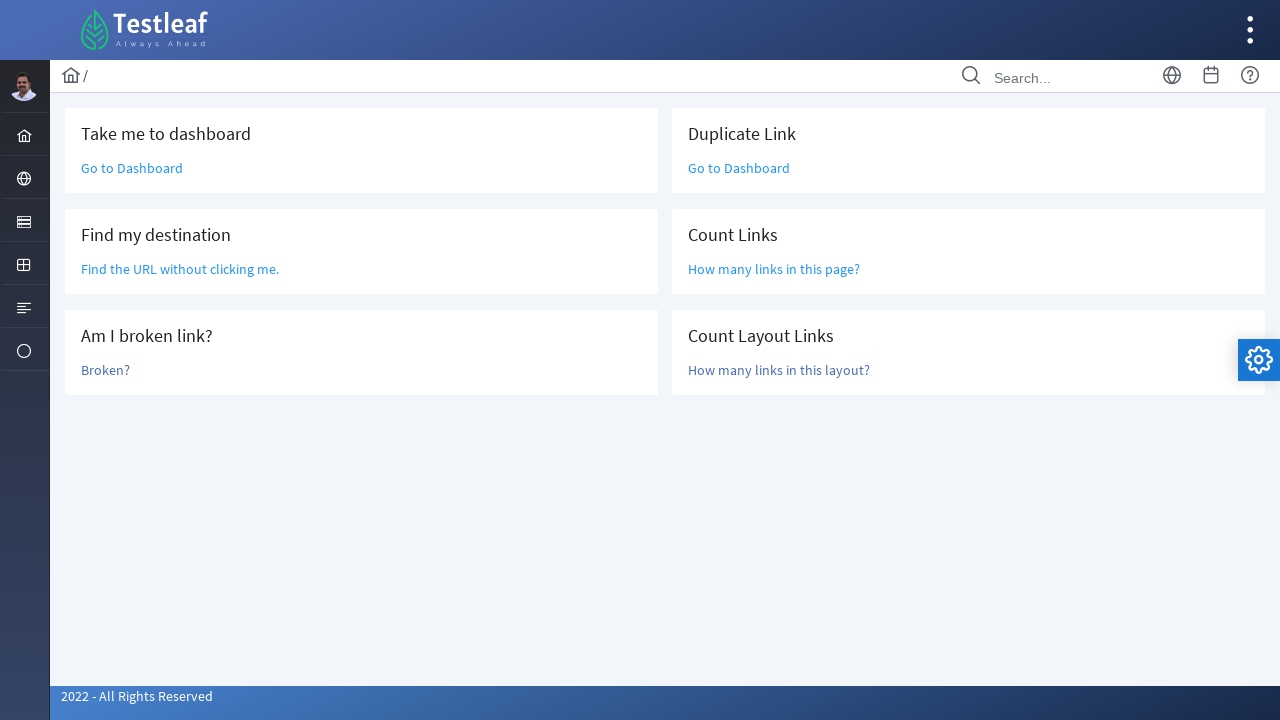

Clicked on the specific link with class 'ui-link ui-widget' at (132, 168) on xpath=//a[@class='ui-link ui-widget']
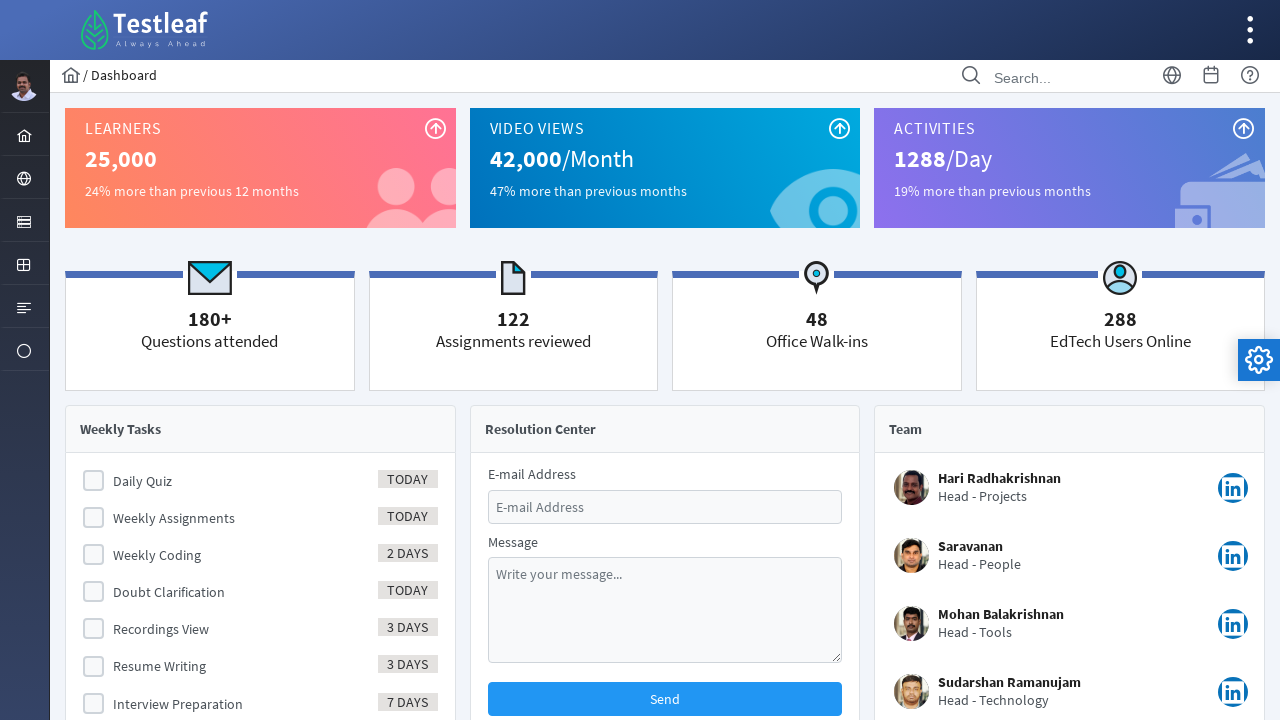

Retrieved page title: Dashboard
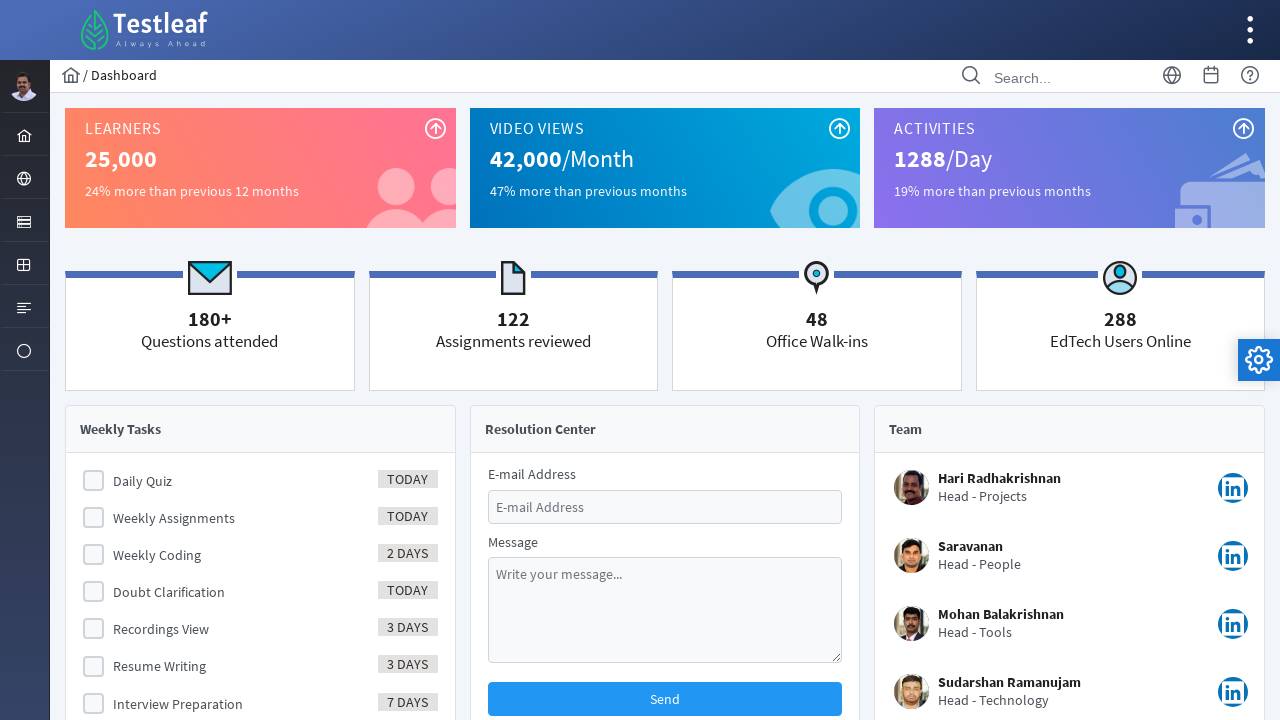

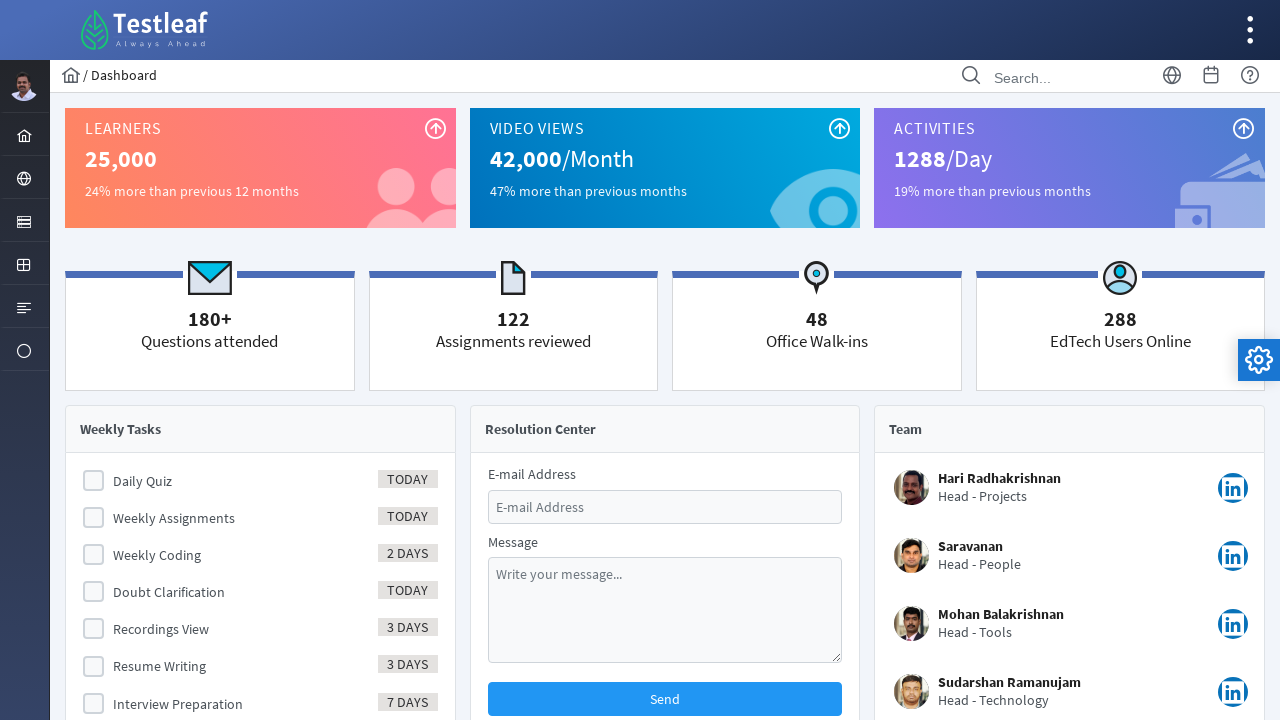